Fills out a practice registration form on DemoQA including personal details (name, email, gender, mobile), date of birth selection, subjects, hobbies, file upload, state/city selection, and submits the form.

Starting URL: https://demoqa.com/automation-practice-form

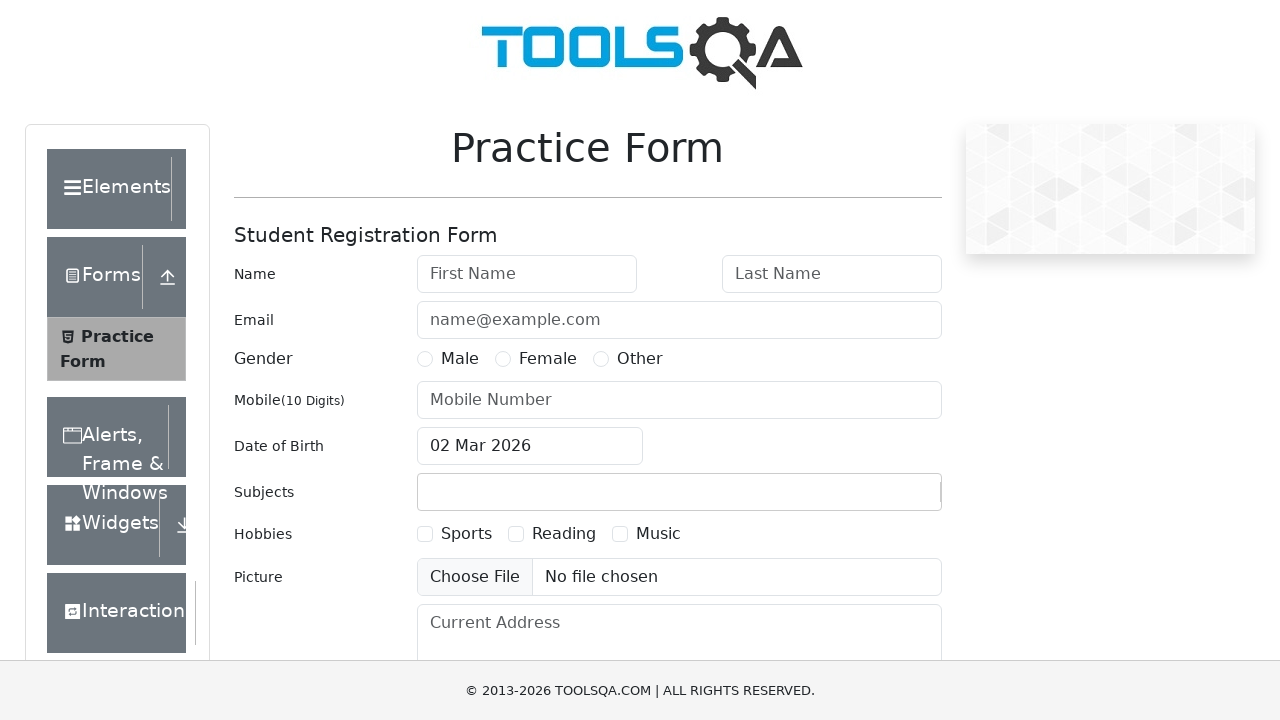

Scrolled down 400px to view form fields
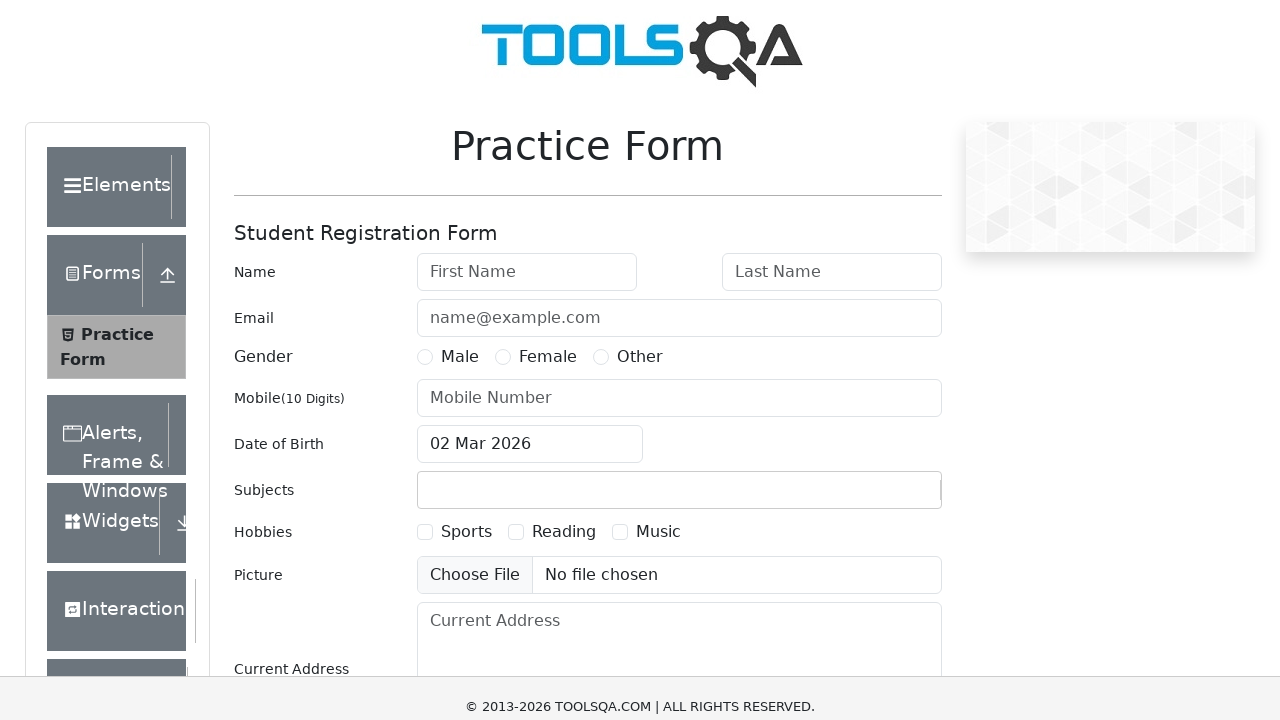

Filled first name field with 'Nasir' on #firstName
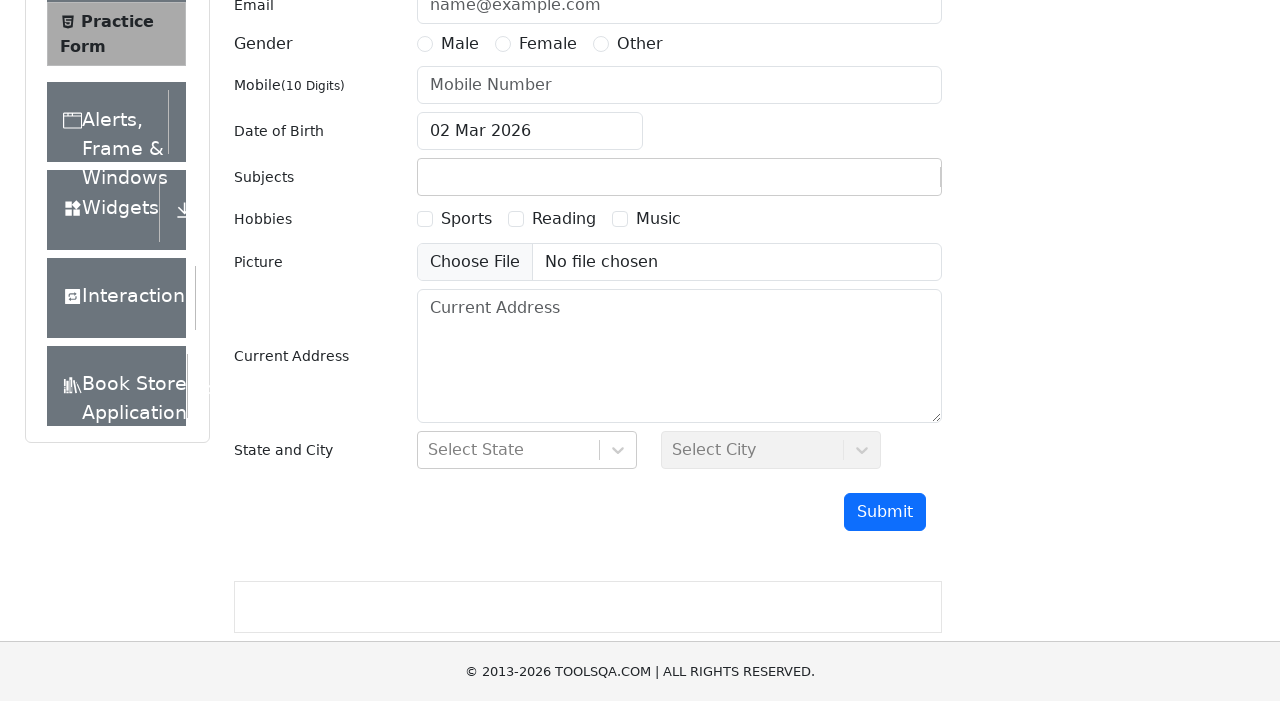

Filled last name field with 'Guduru' on #lastName
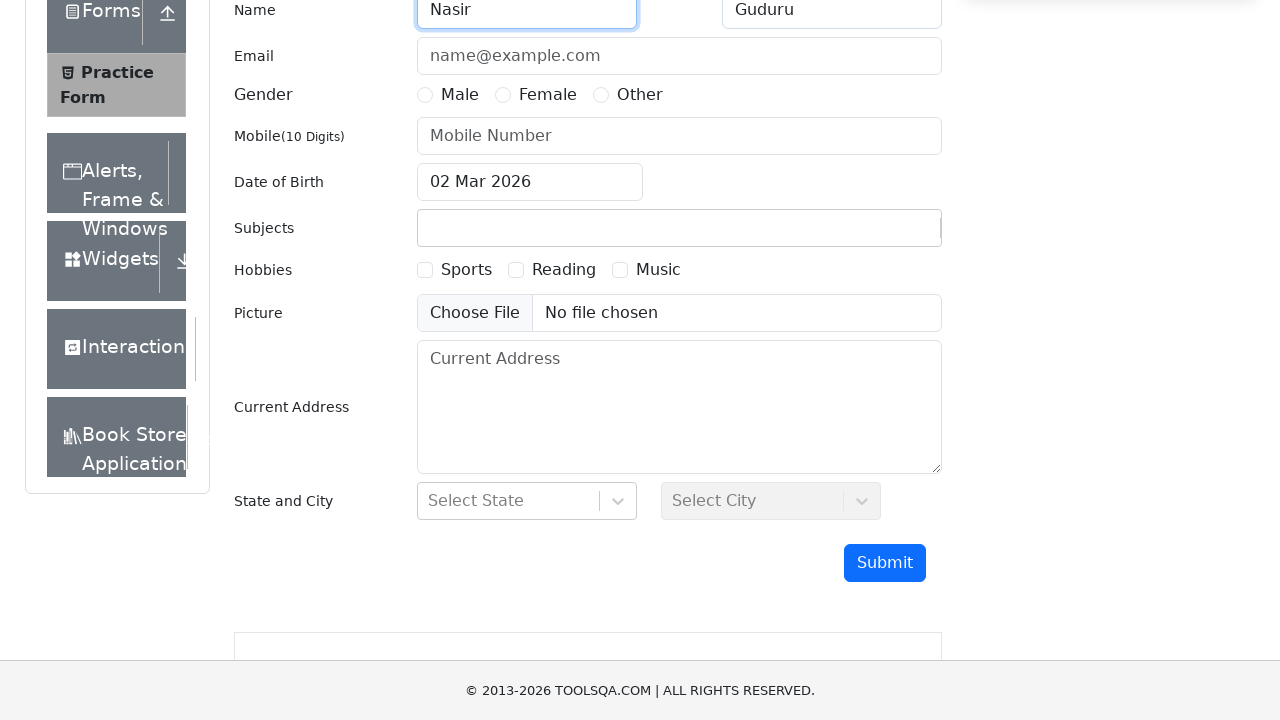

Filled email field with 'nasirhussain@gmail.com' on #userEmail
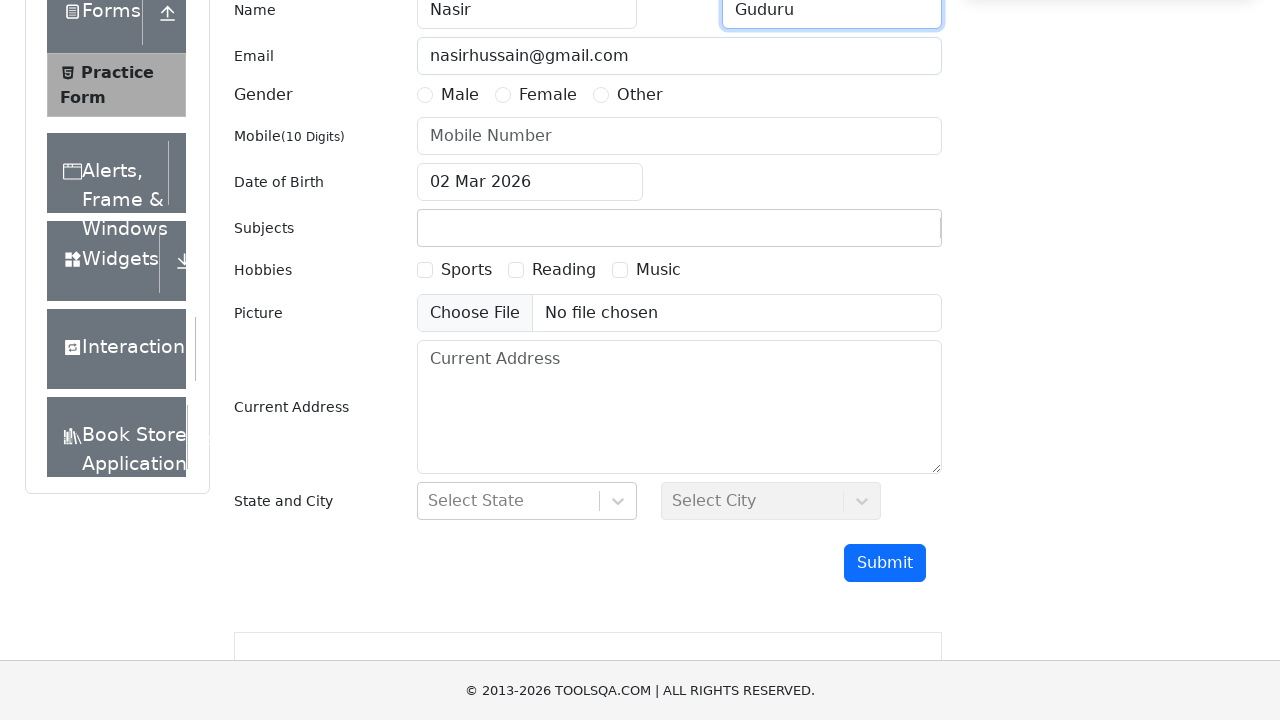

Selected Male gender option at (460, 95) on label[for='gender-radio-1']
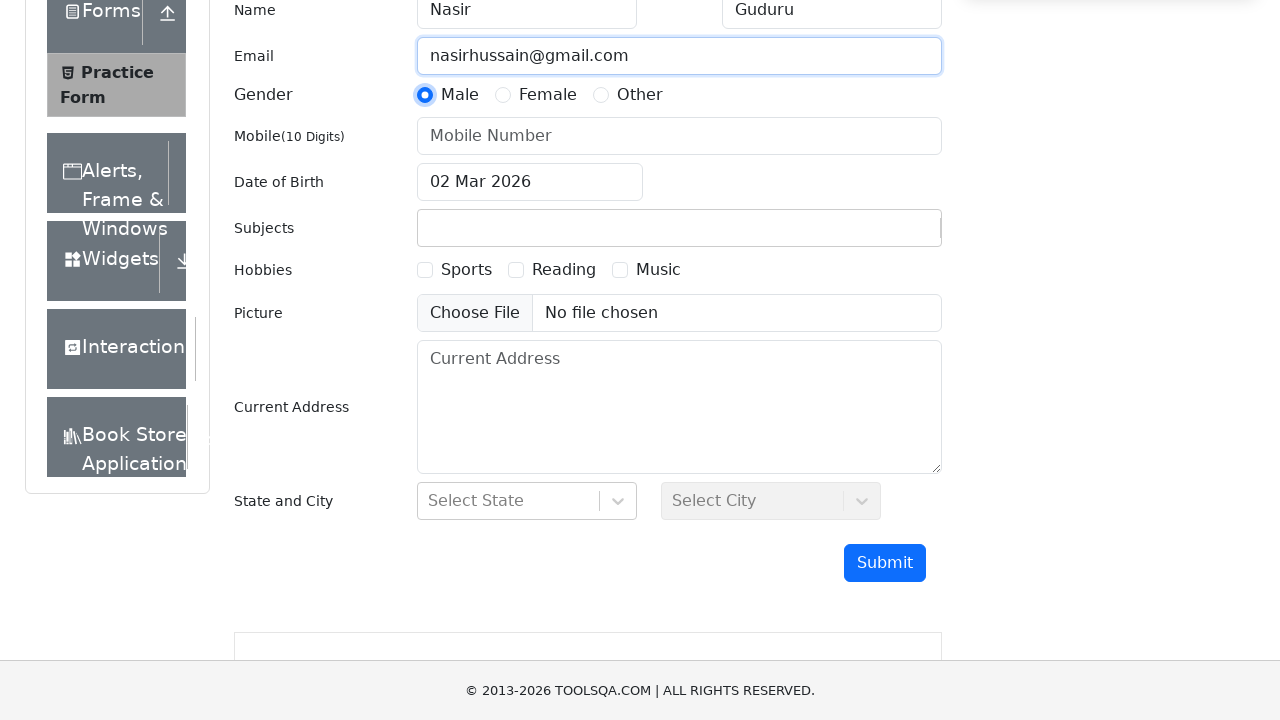

Filled mobile number field with '9618214212' on #userNumber
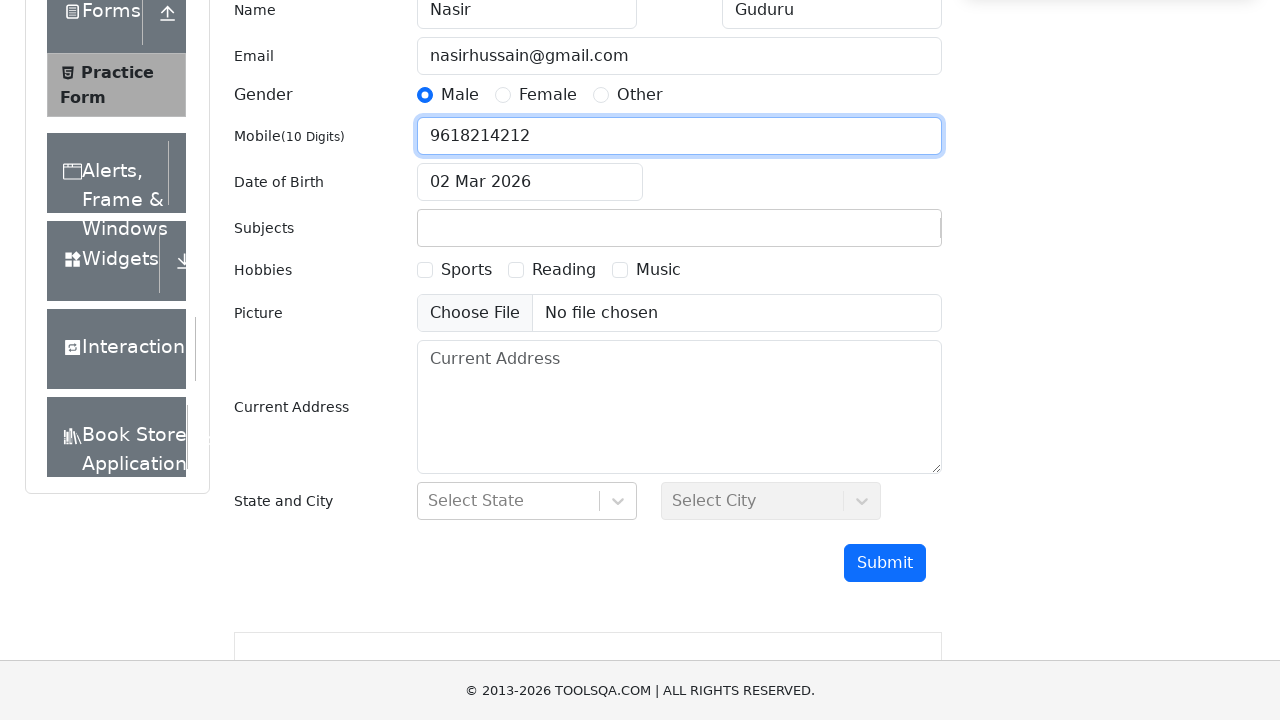

Clicked date of birth input to open calendar at (530, 182) on #dateOfBirthInput
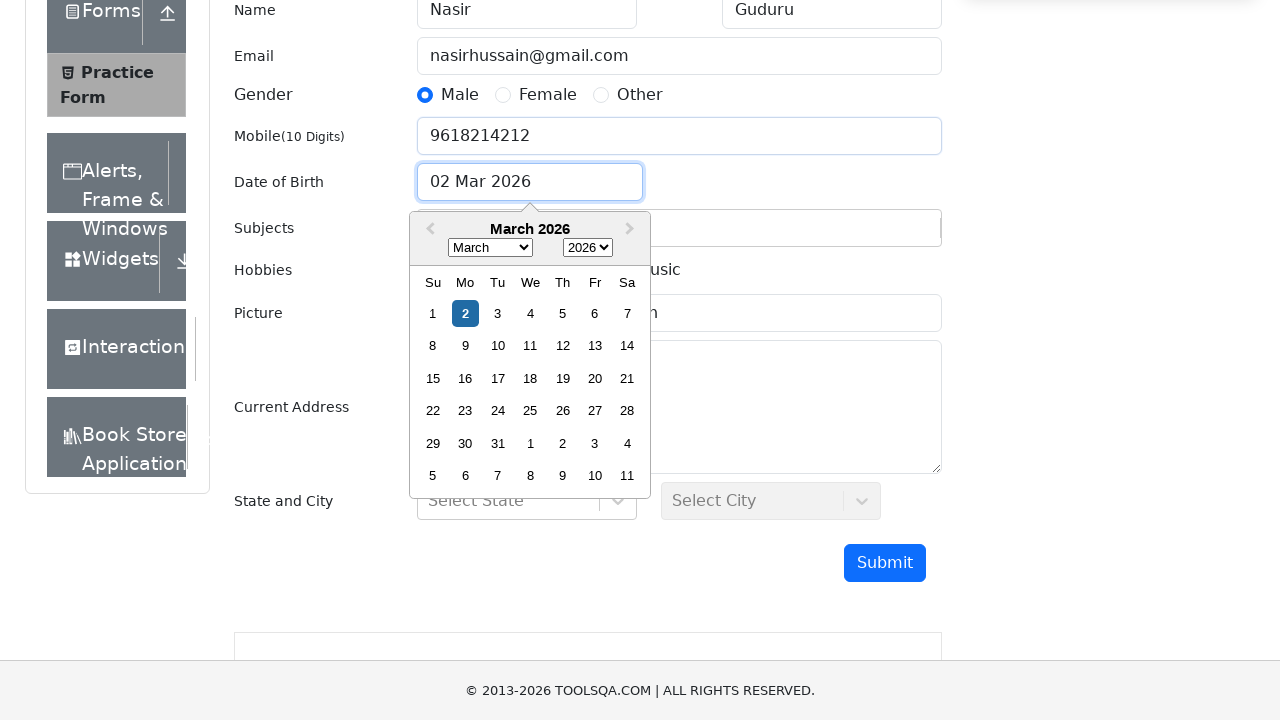

Selected year 2025 from date picker on .react-datepicker__year-select
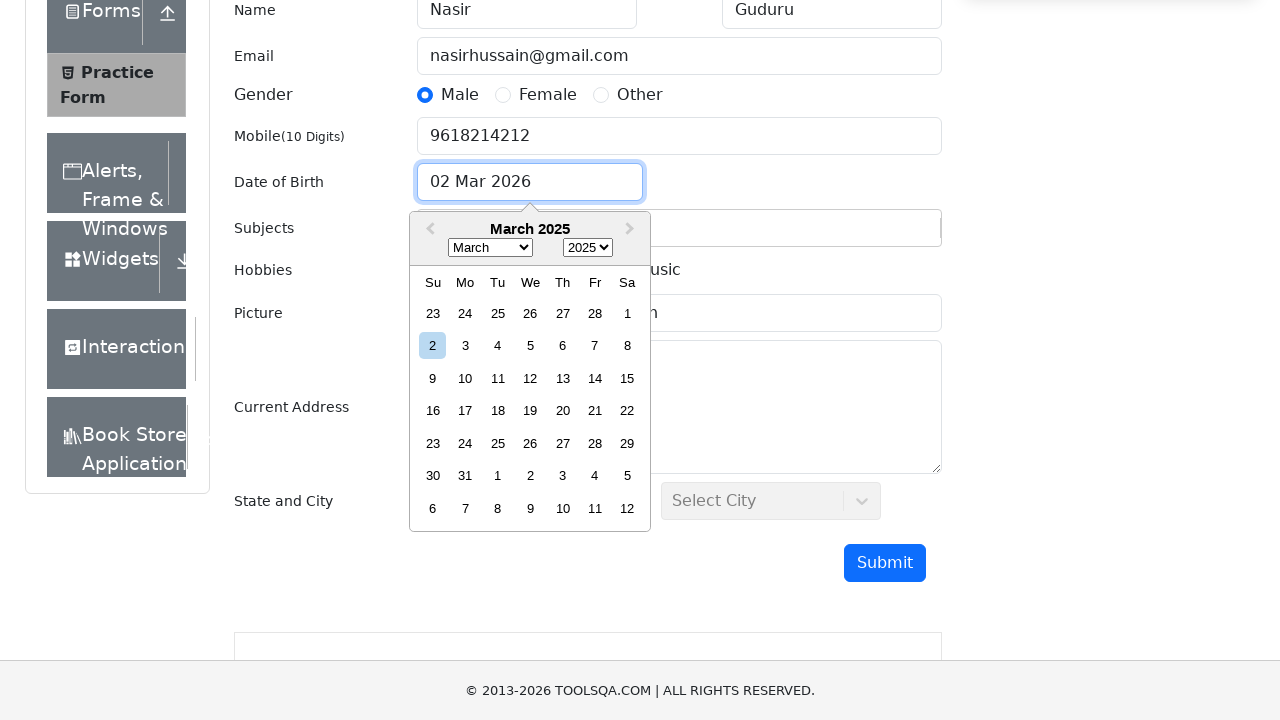

Selected July (month 6) from date picker on .react-datepicker__month-select
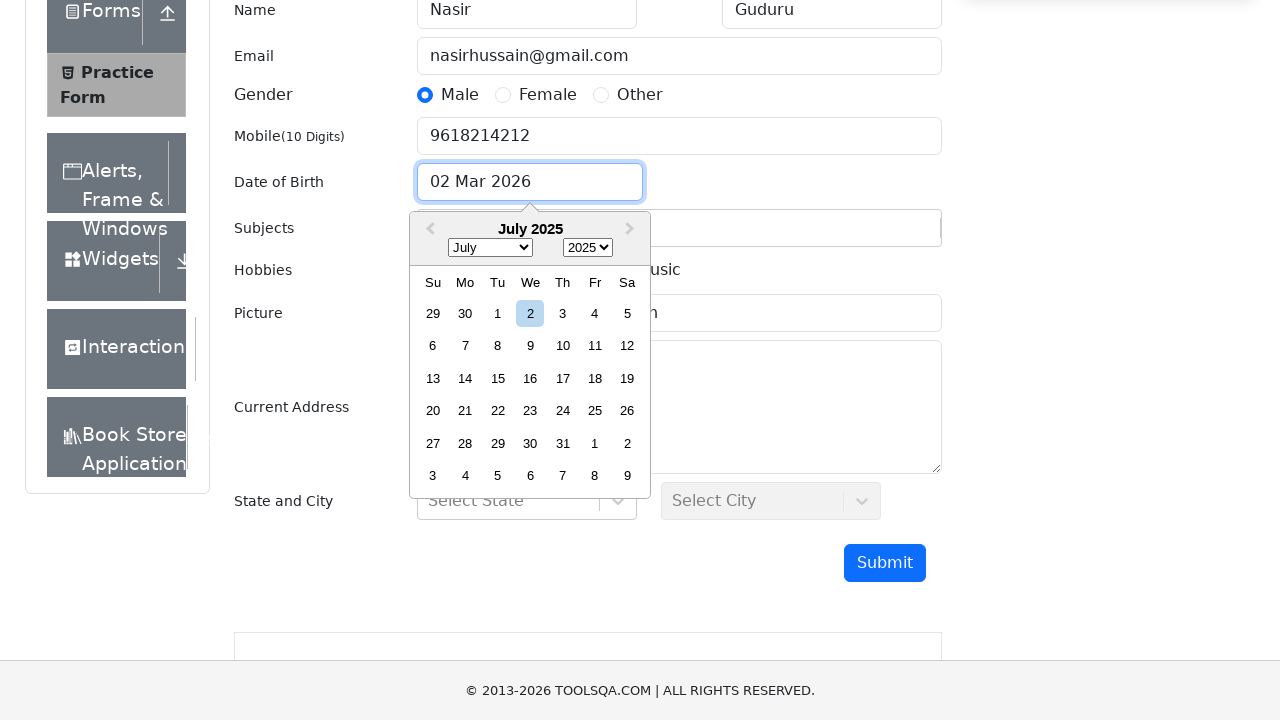

Selected 25th day from date picker at (595, 411) on .react-datepicker__day--025:not(.react-datepicker__day--outside-month)
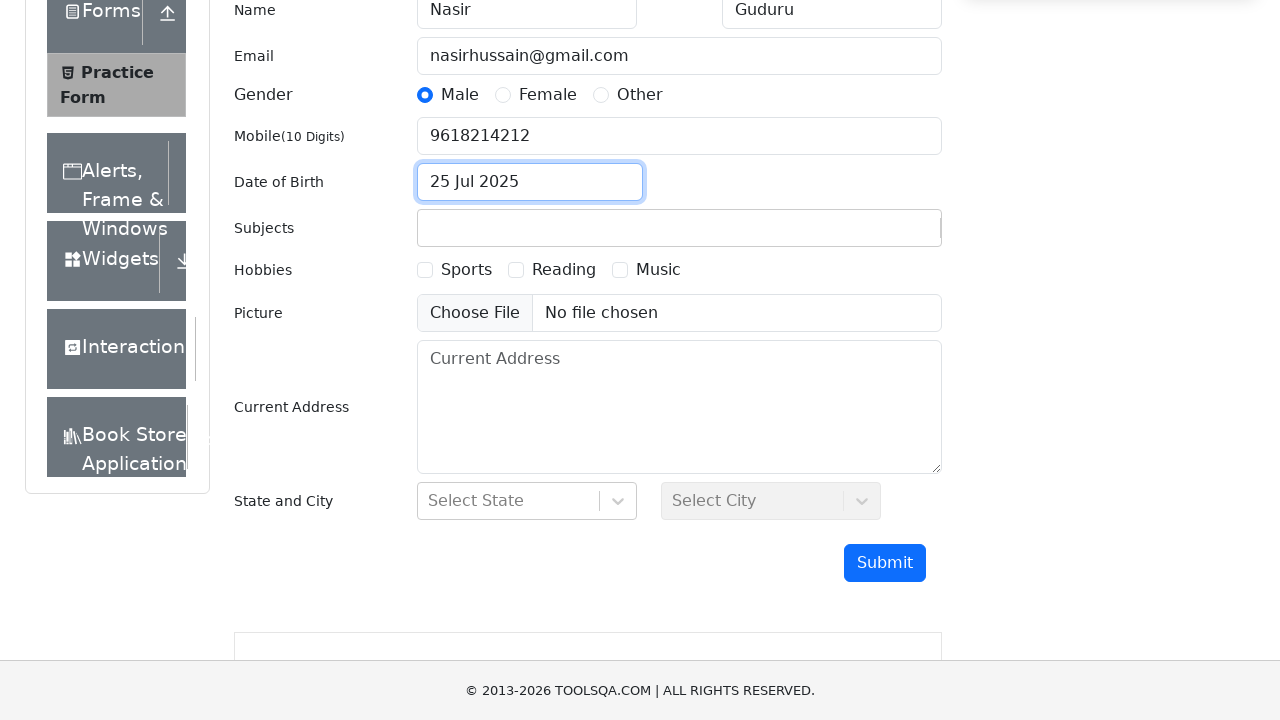

Filled subjects input with 'Math' on #subjectsInput
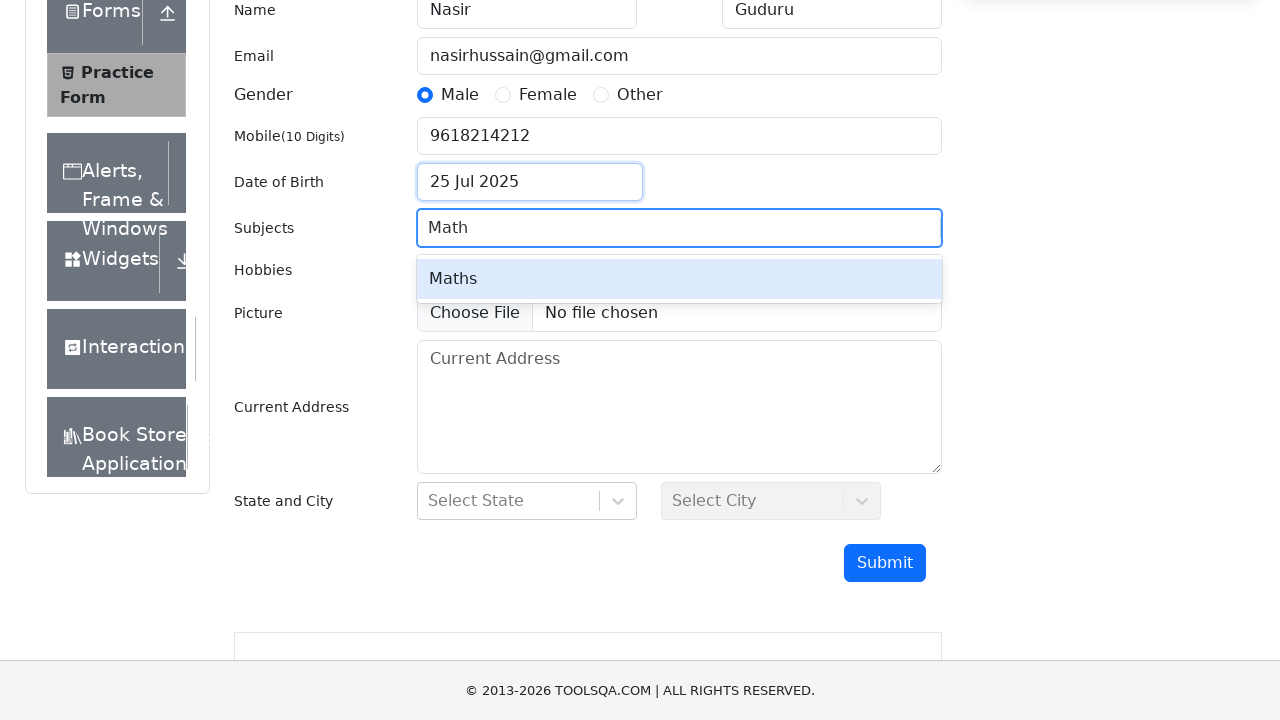

Pressed Enter to add 'Math' to subjects on #subjectsInput
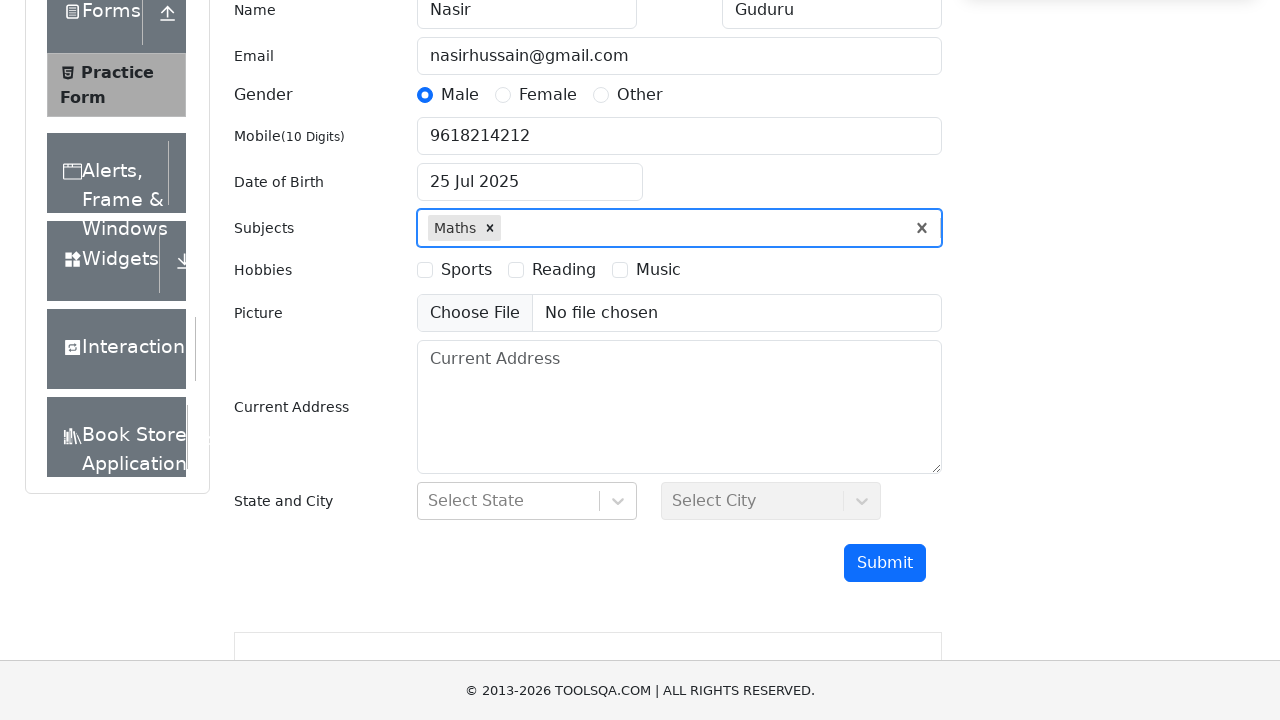

Filled subjects input with 'Physics' on #subjectsInput
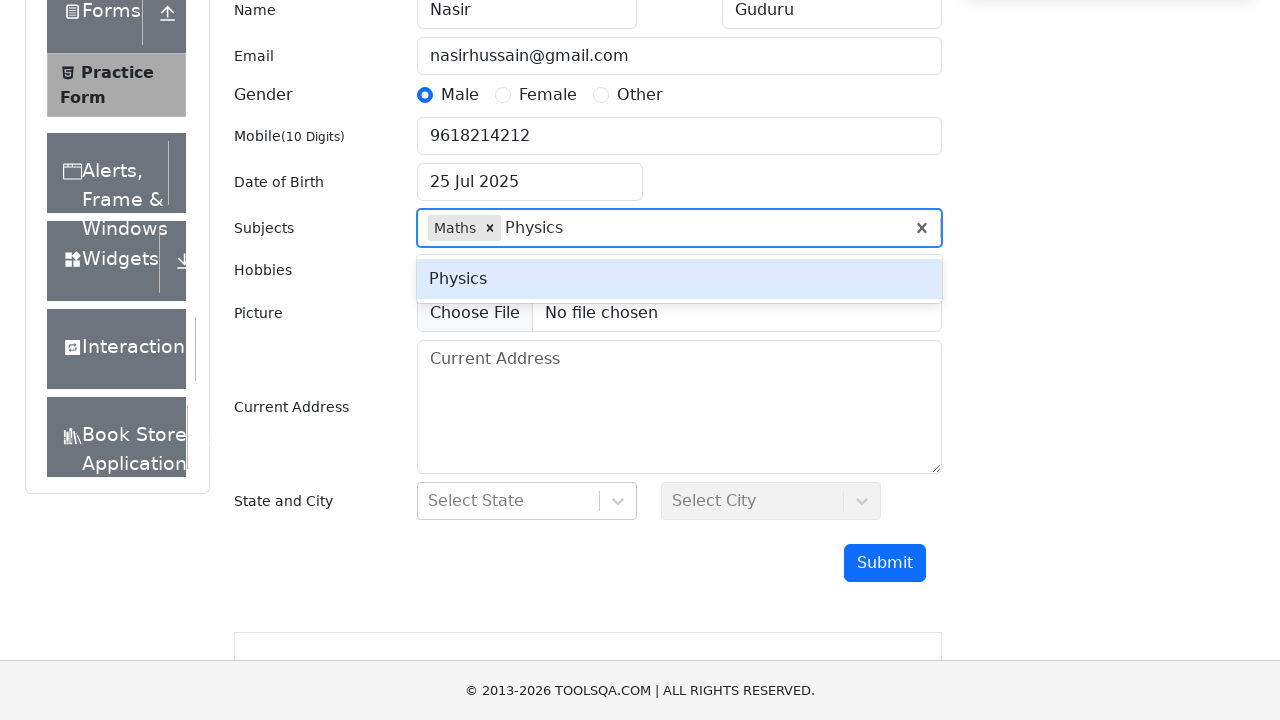

Pressed Enter to add 'Physics' to subjects on #subjectsInput
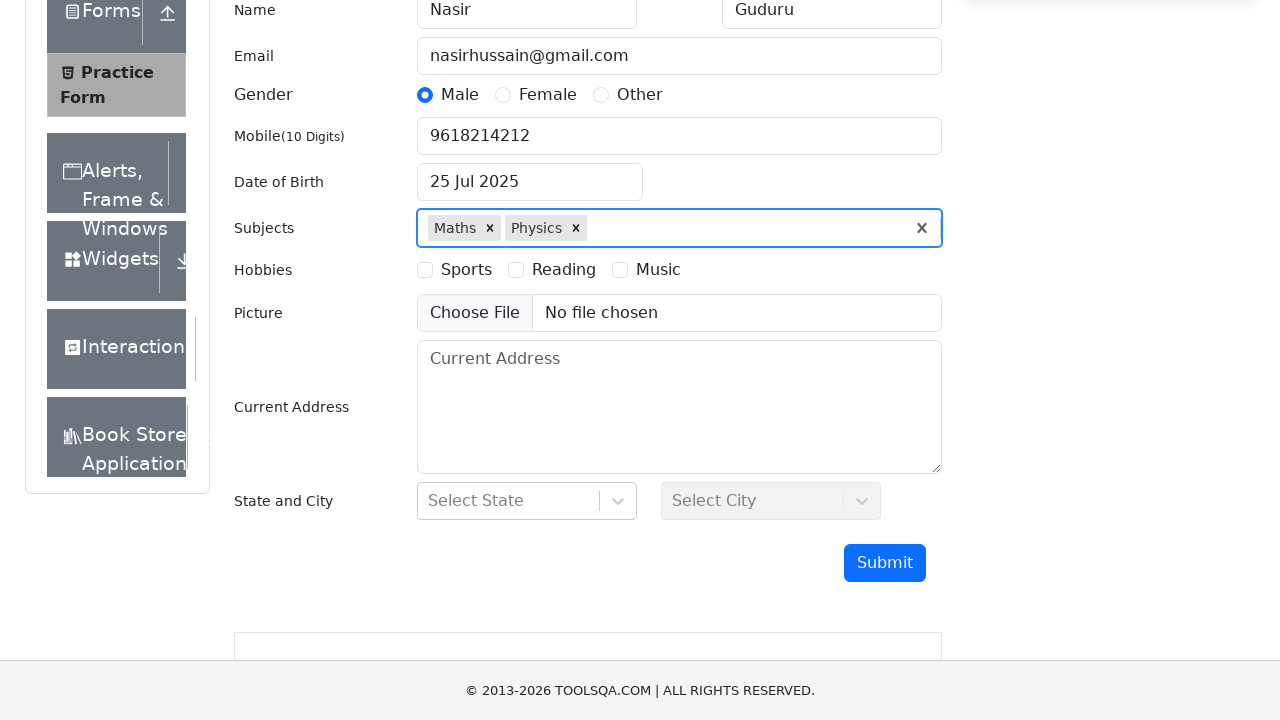

Filled subjects input with 'Economics' on #subjectsInput
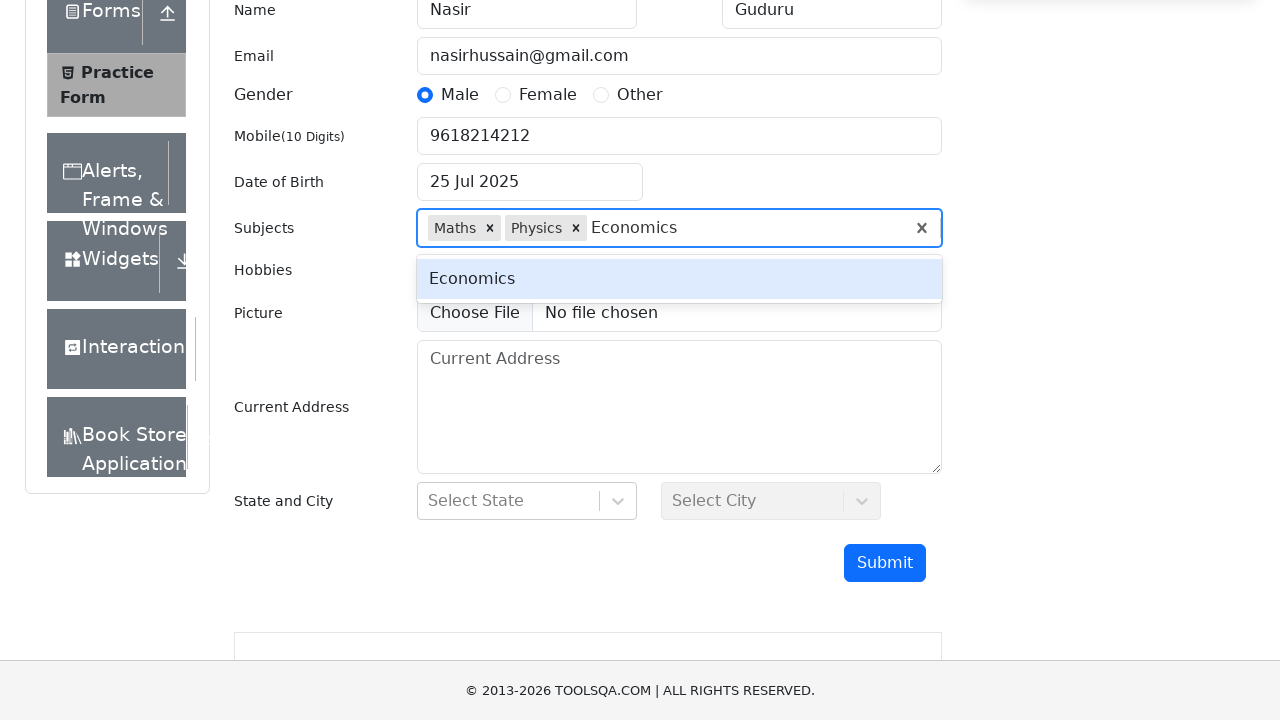

Pressed Enter to add 'Economics' to subjects on #subjectsInput
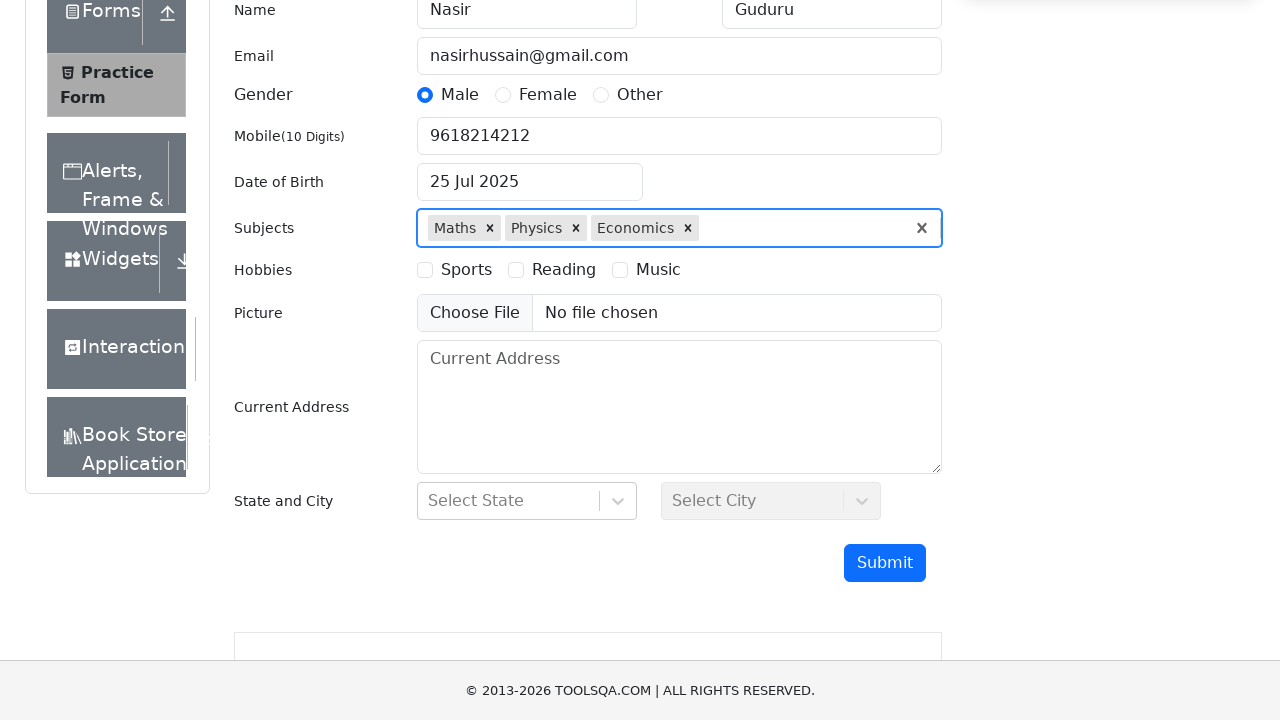

Filled subjects input with 'English' on #subjectsInput
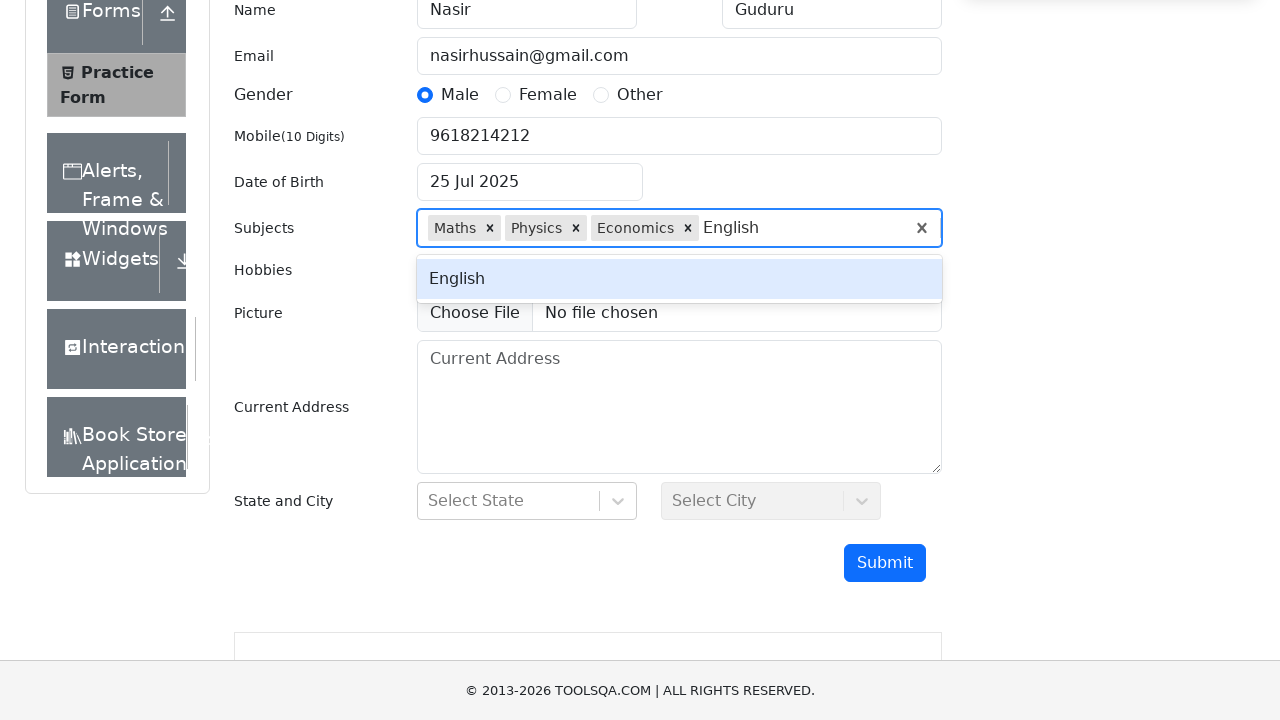

Pressed Enter to add 'English' to subjects on #subjectsInput
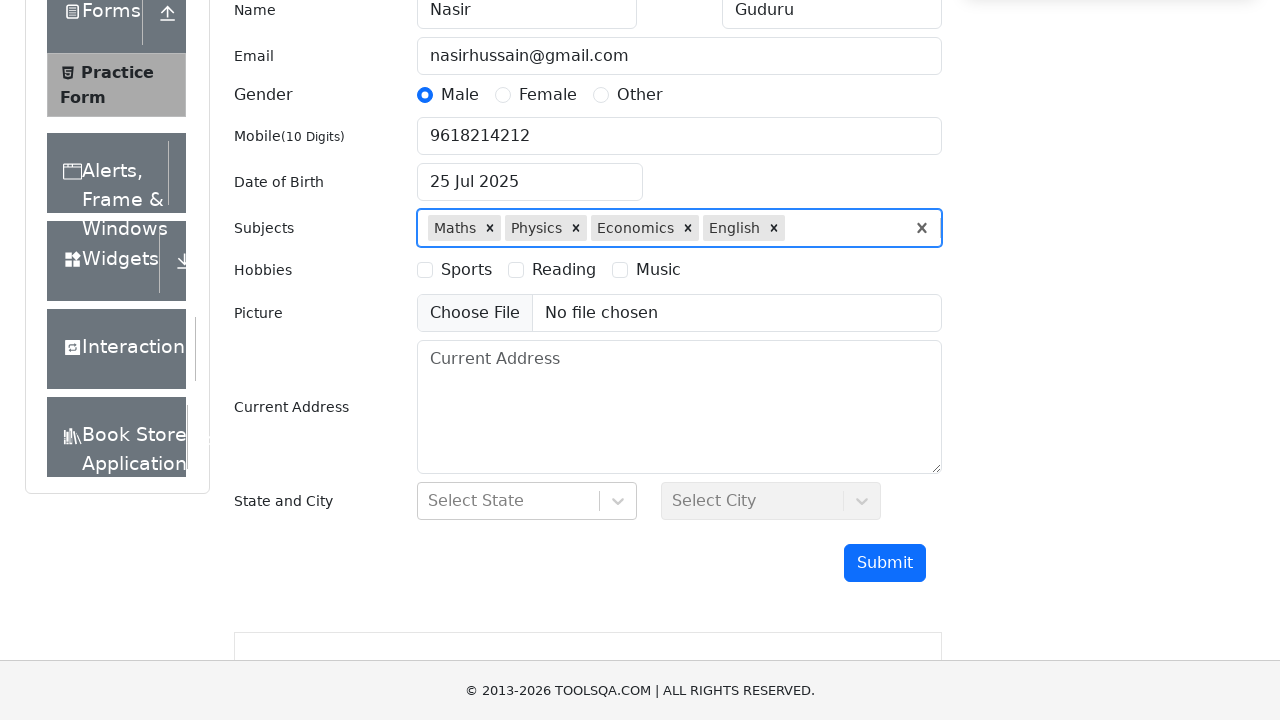

Selected Reading hobby checkbox at (564, 270) on label[for='hobbies-checkbox-2']
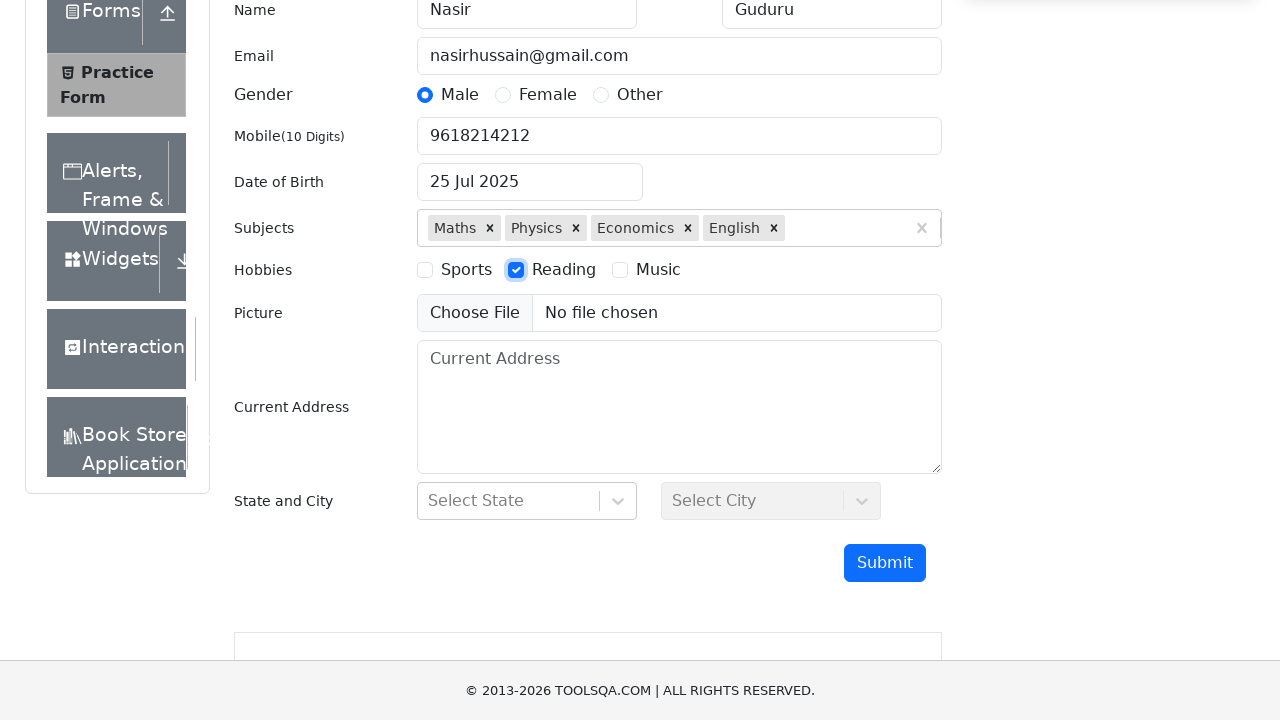

Selected Music hobby checkbox at (658, 270) on label[for='hobbies-checkbox-3']
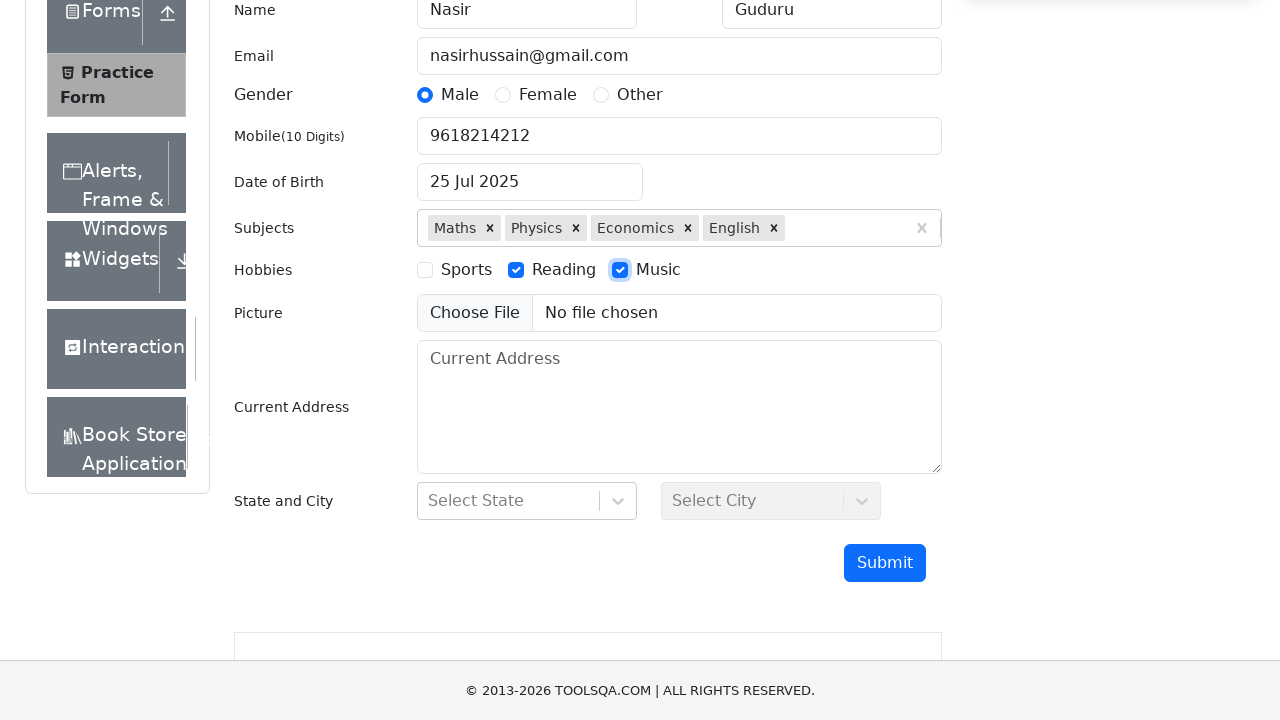

Scrolled down additional 400px to view state/city fields
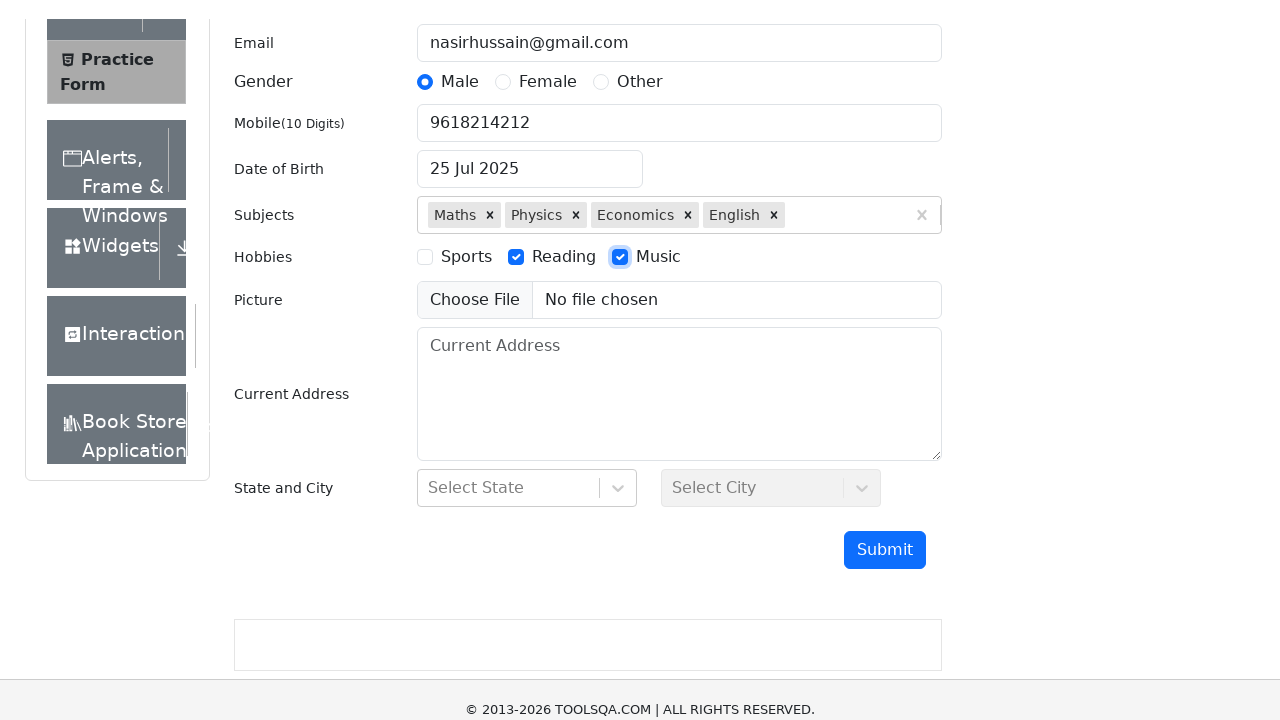

Filled state input with 'NCR' on #react-select-3-input
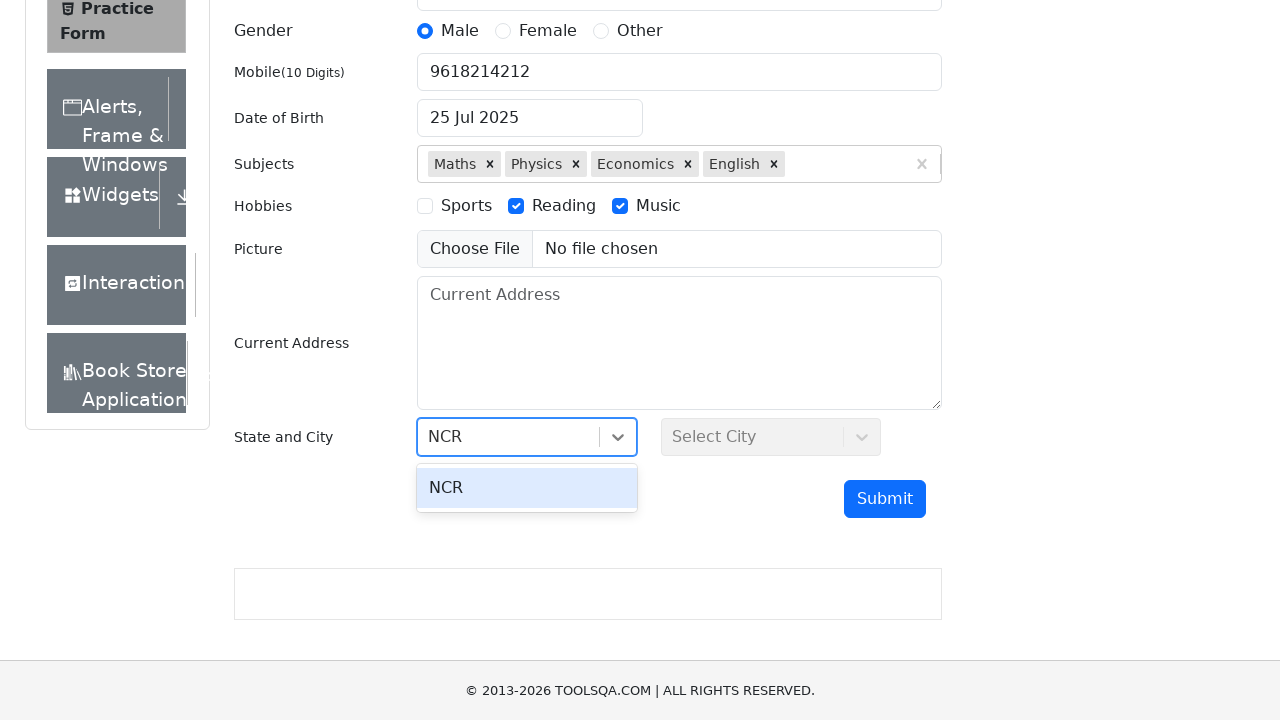

Pressed Enter to select NCR state on #react-select-3-input
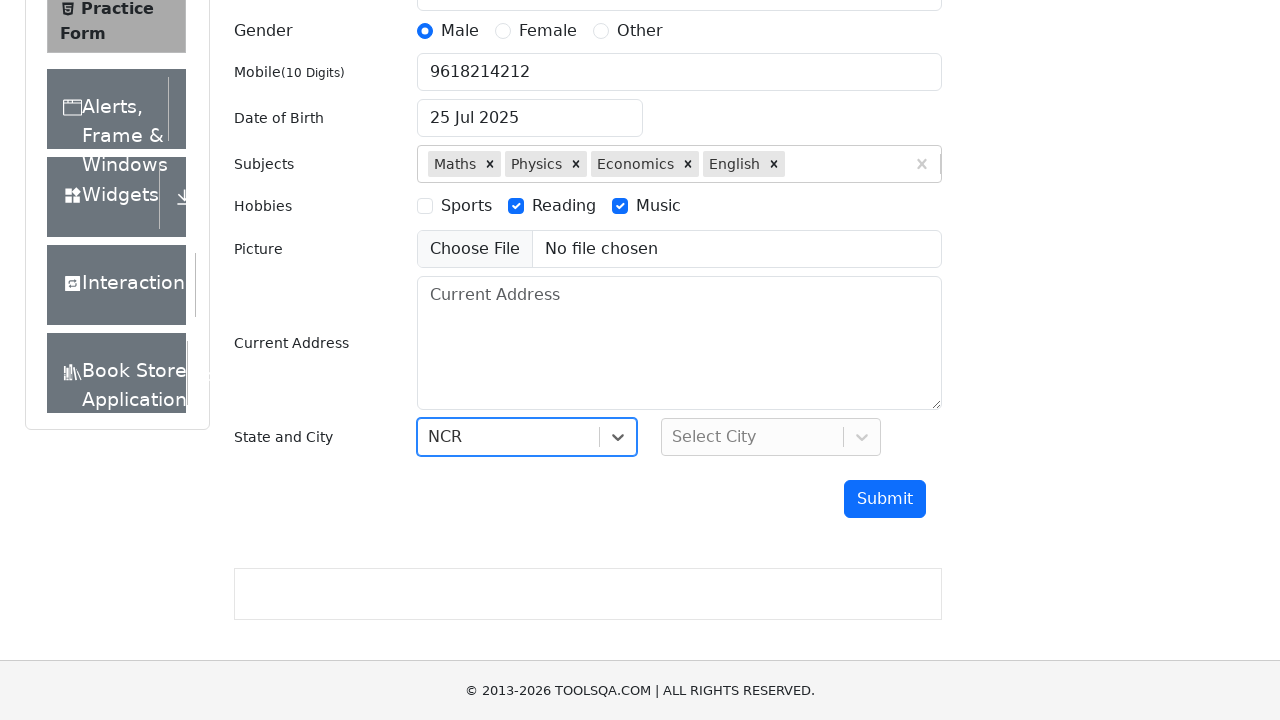

Filled city input with 'Delhi' on #react-select-4-input
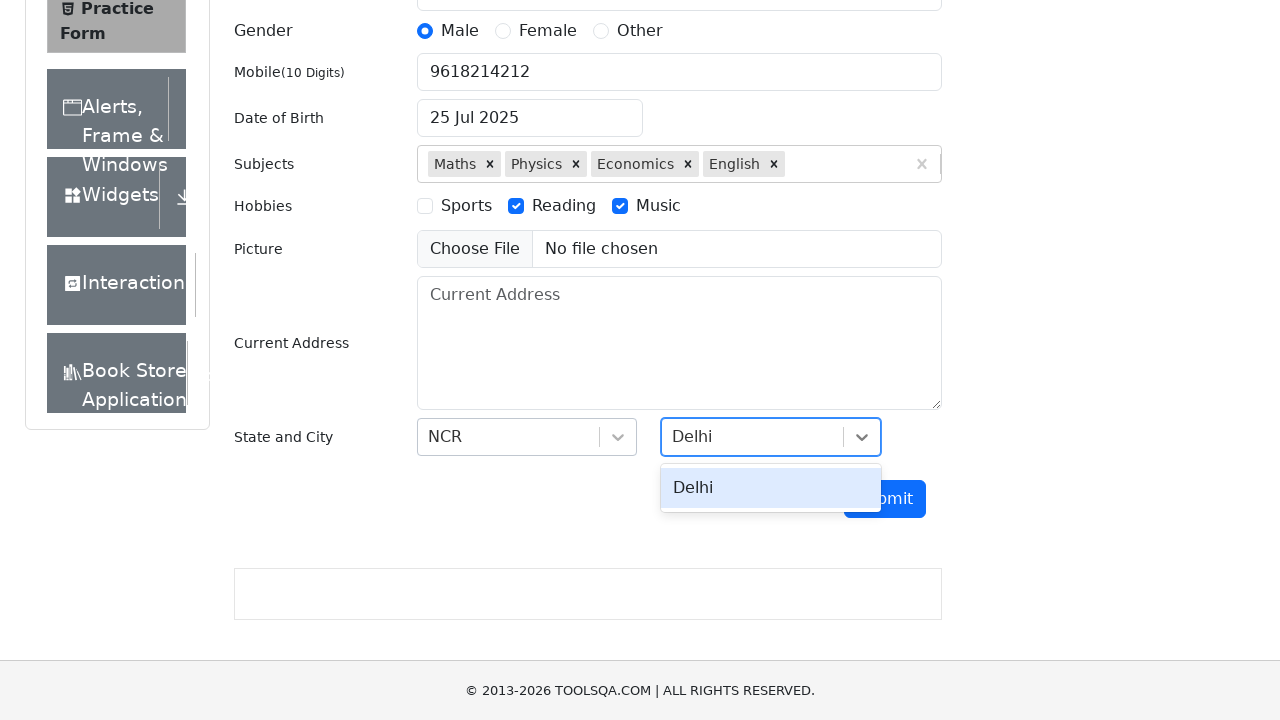

Pressed Enter to select Delhi city on #react-select-4-input
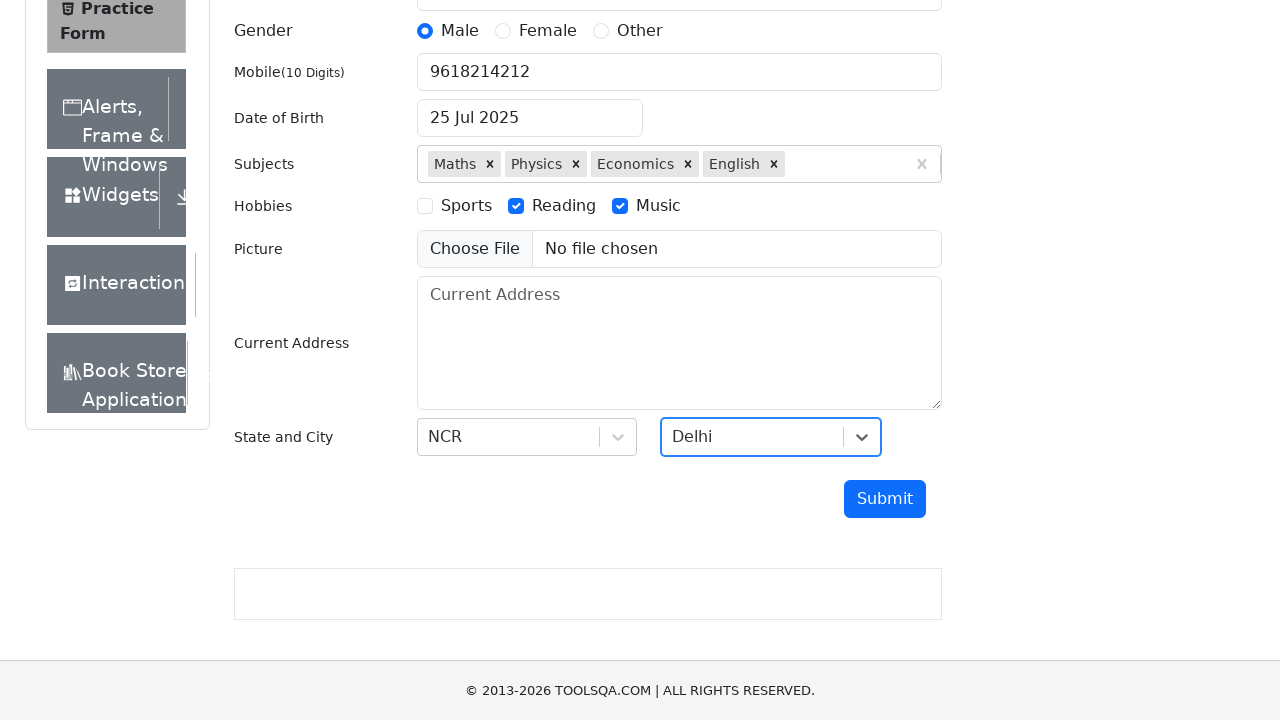

Clicked submit button to submit the registration form at (885, 499) on #submit
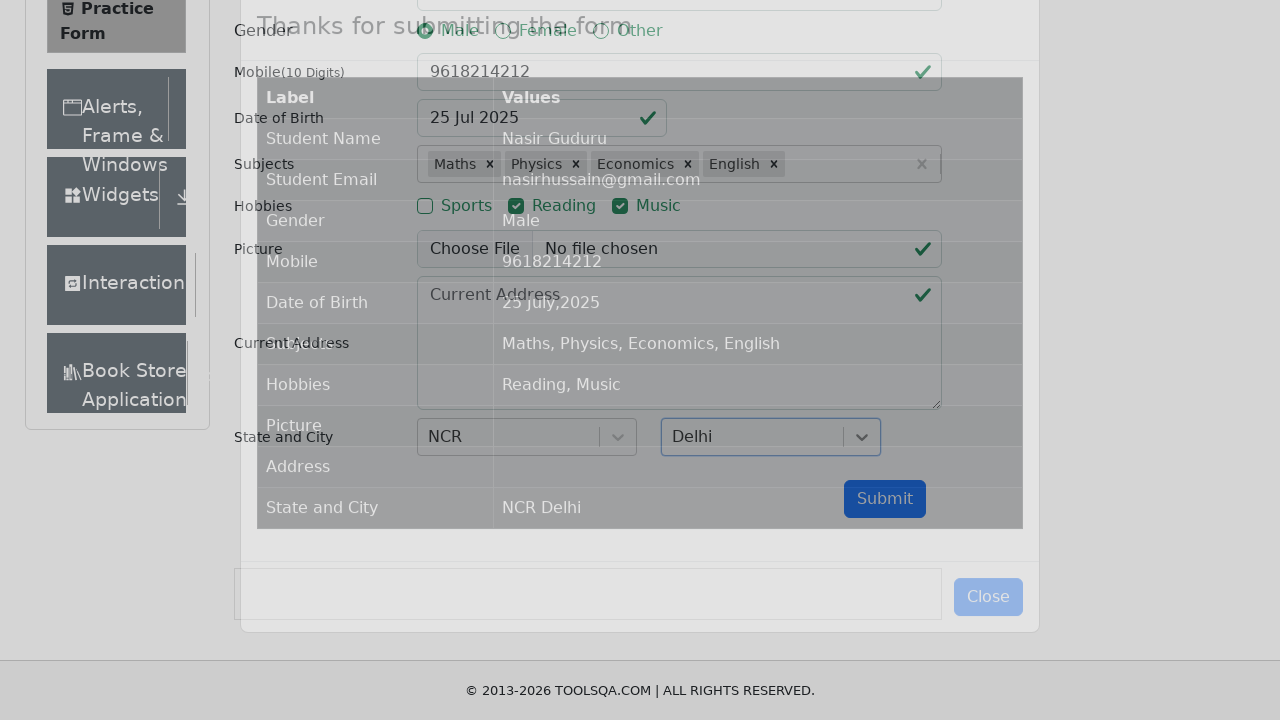

Waited 2 seconds for form submission confirmation
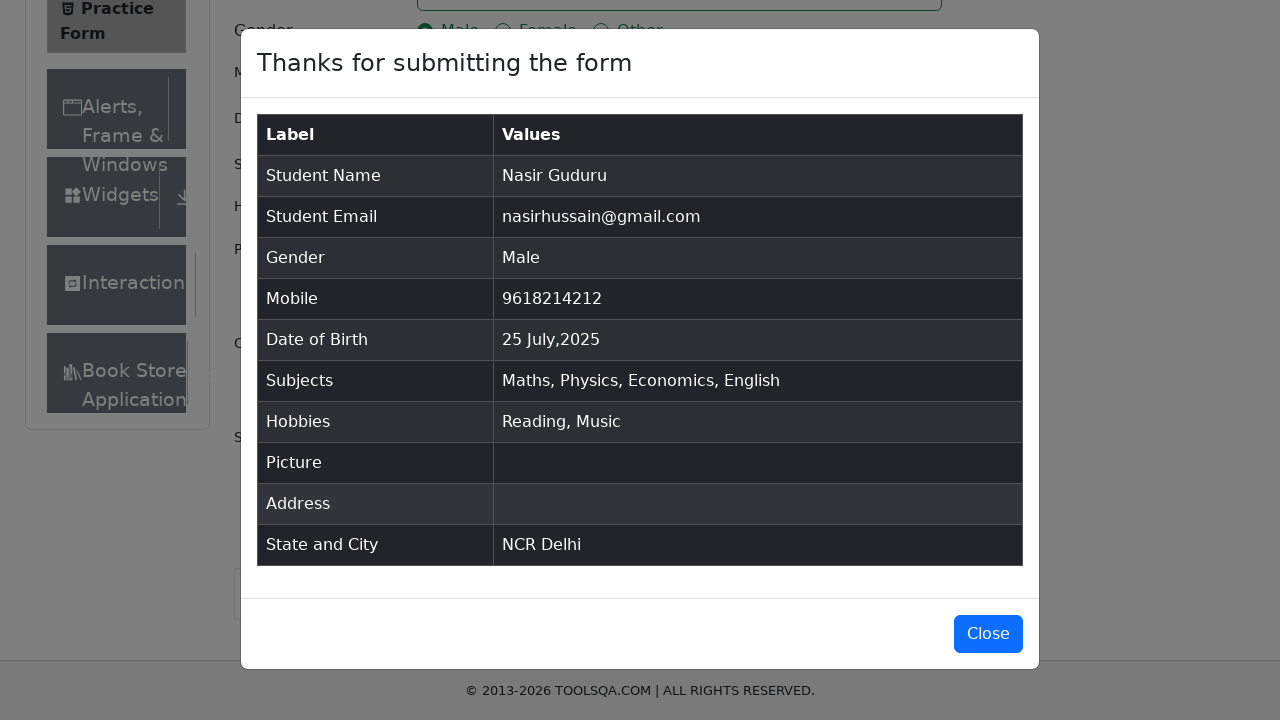

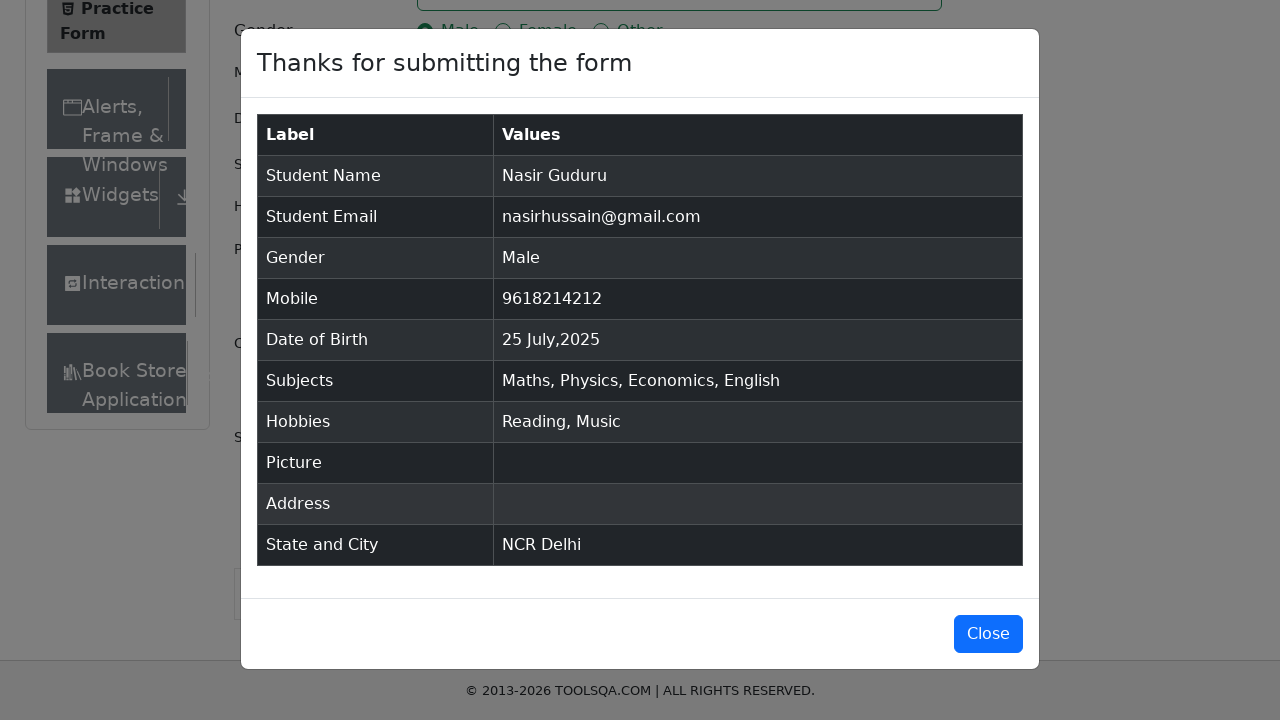